Tests the Delta Airlines date picker by selecting a departure date in October (11th) and a return date in December (20th), navigating through the calendar months using the next button.

Starting URL: https://www.delta.com/

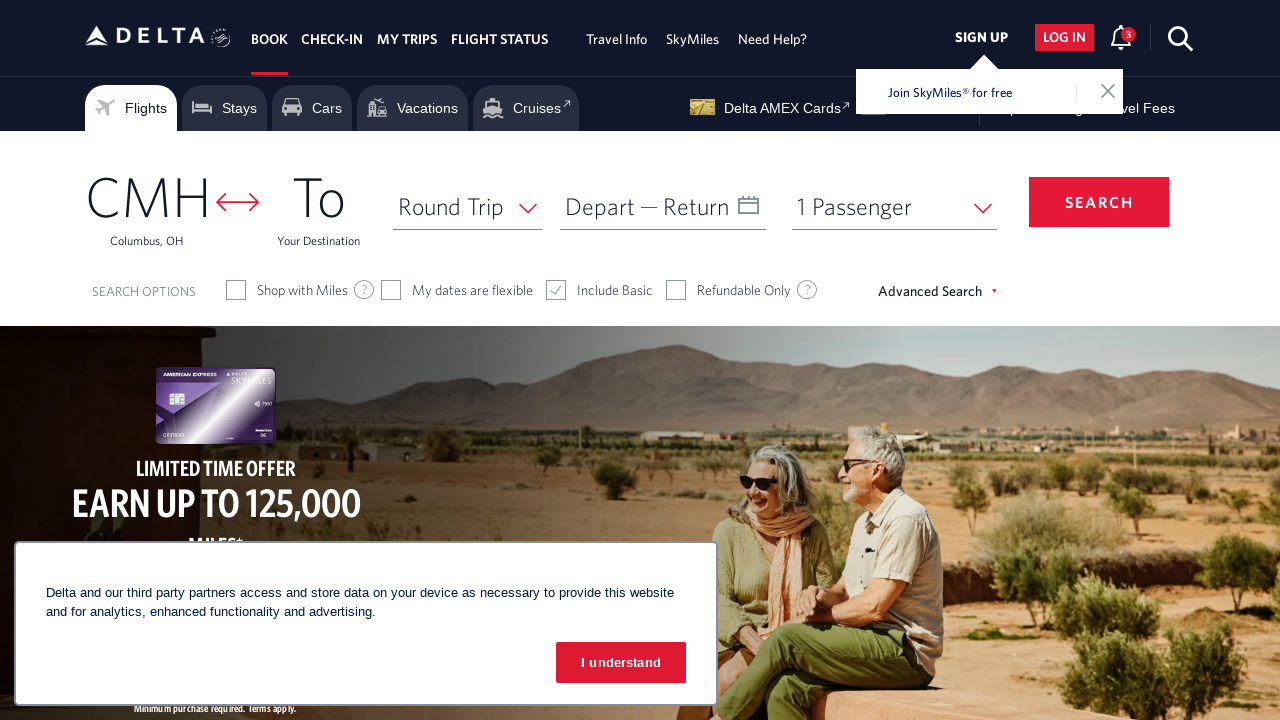

Clicked departure date input to open calendar at (663, 206) on #input_departureDate_1
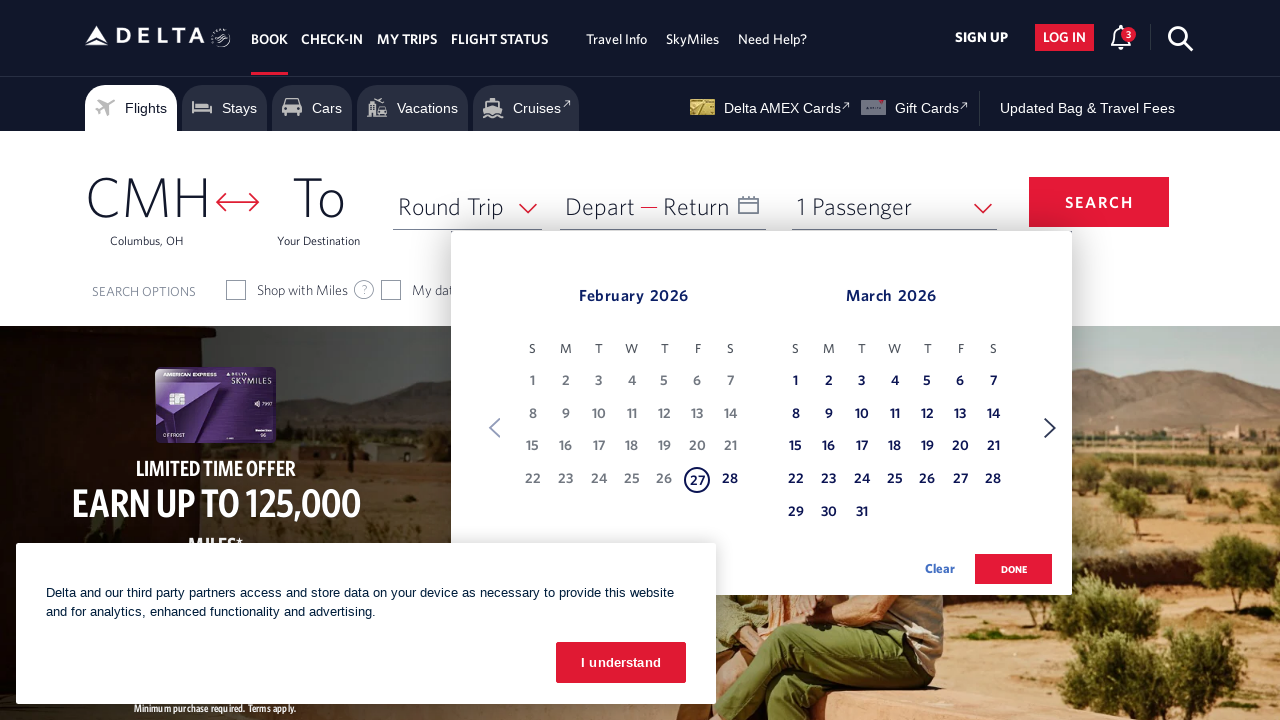

Calendar loaded and visible
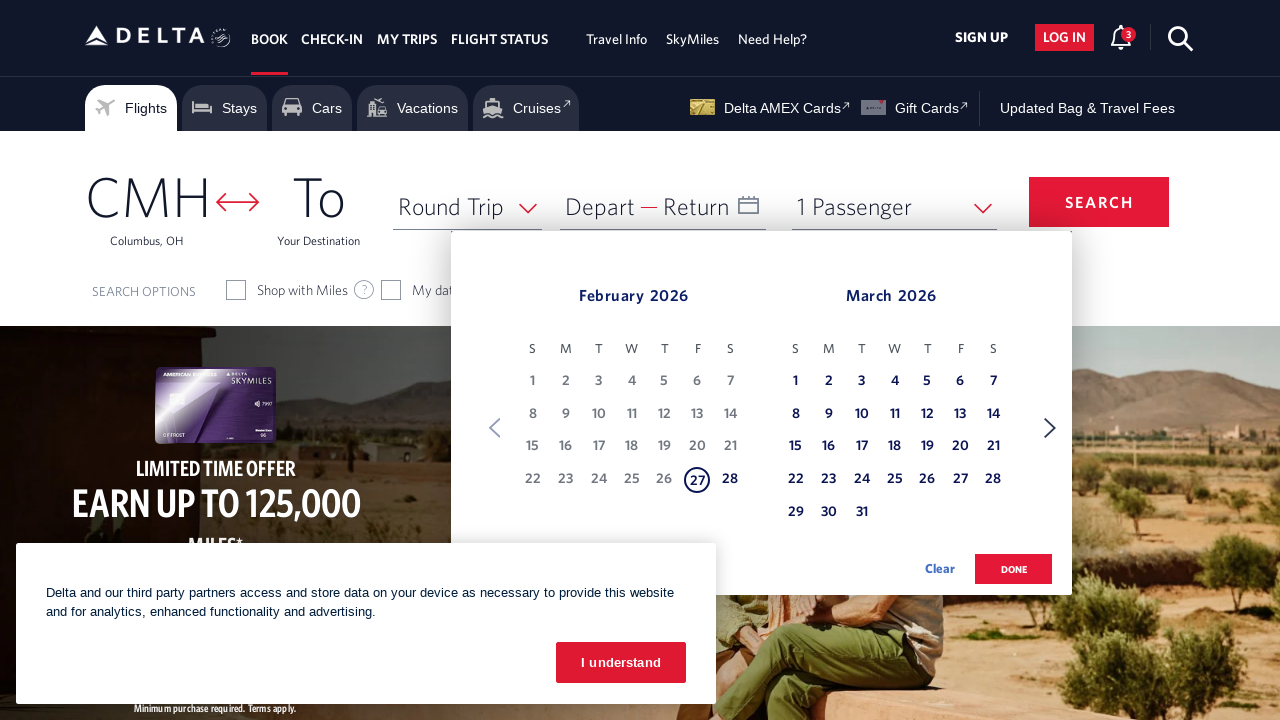

Clicked Next button to navigate calendar forward at (1050, 428) on xpath=//span[text()='Next']
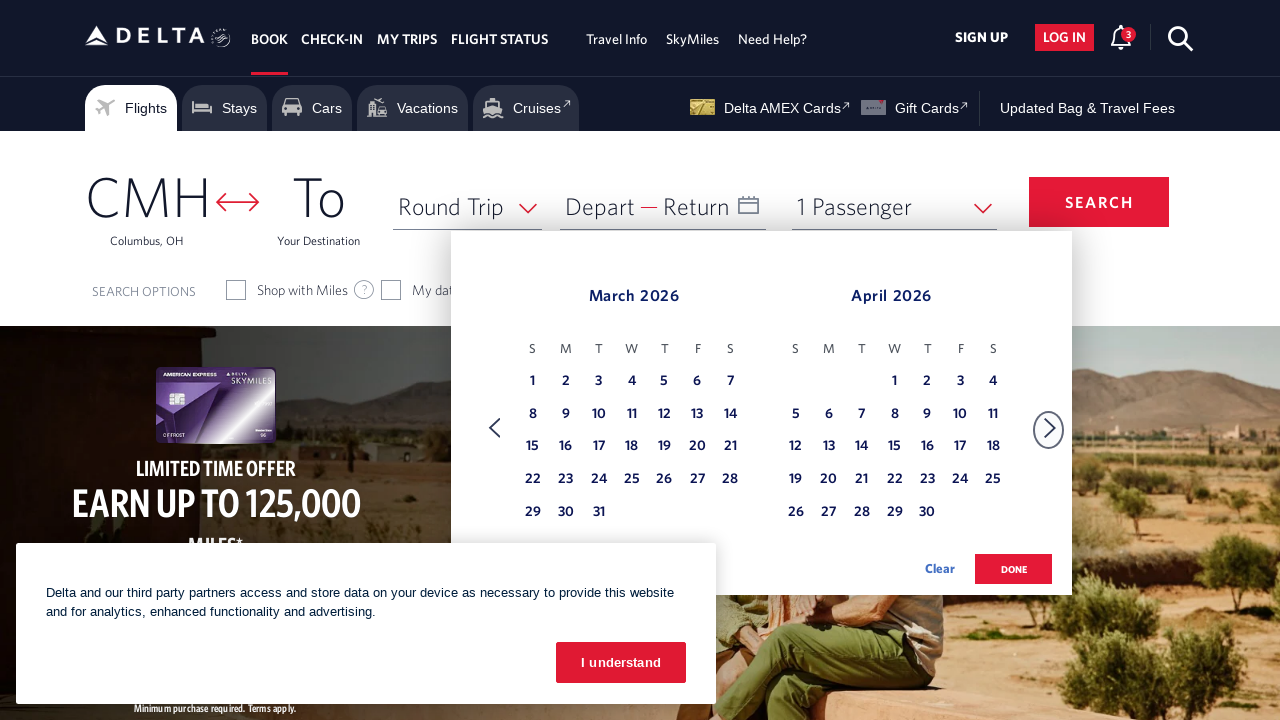

Clicked Next button to navigate calendar forward at (1050, 428) on xpath=//span[text()='Next']
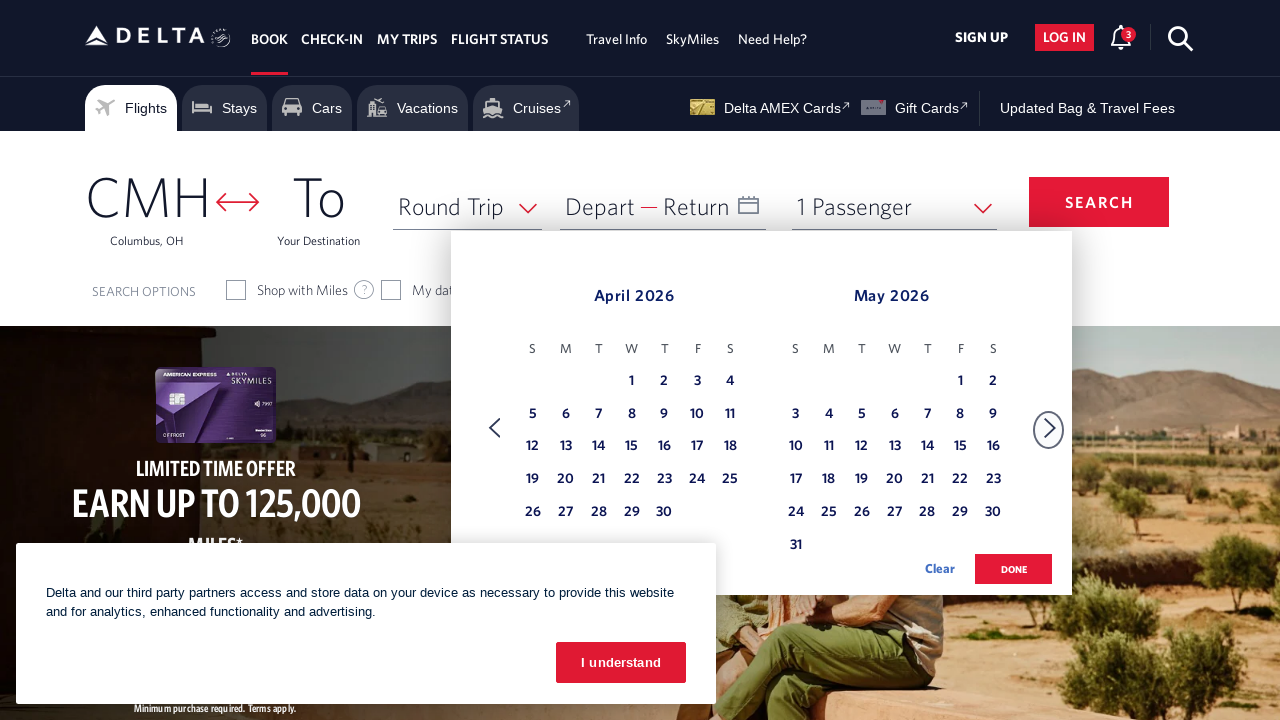

Clicked Next button to navigate calendar forward at (1050, 428) on xpath=//span[text()='Next']
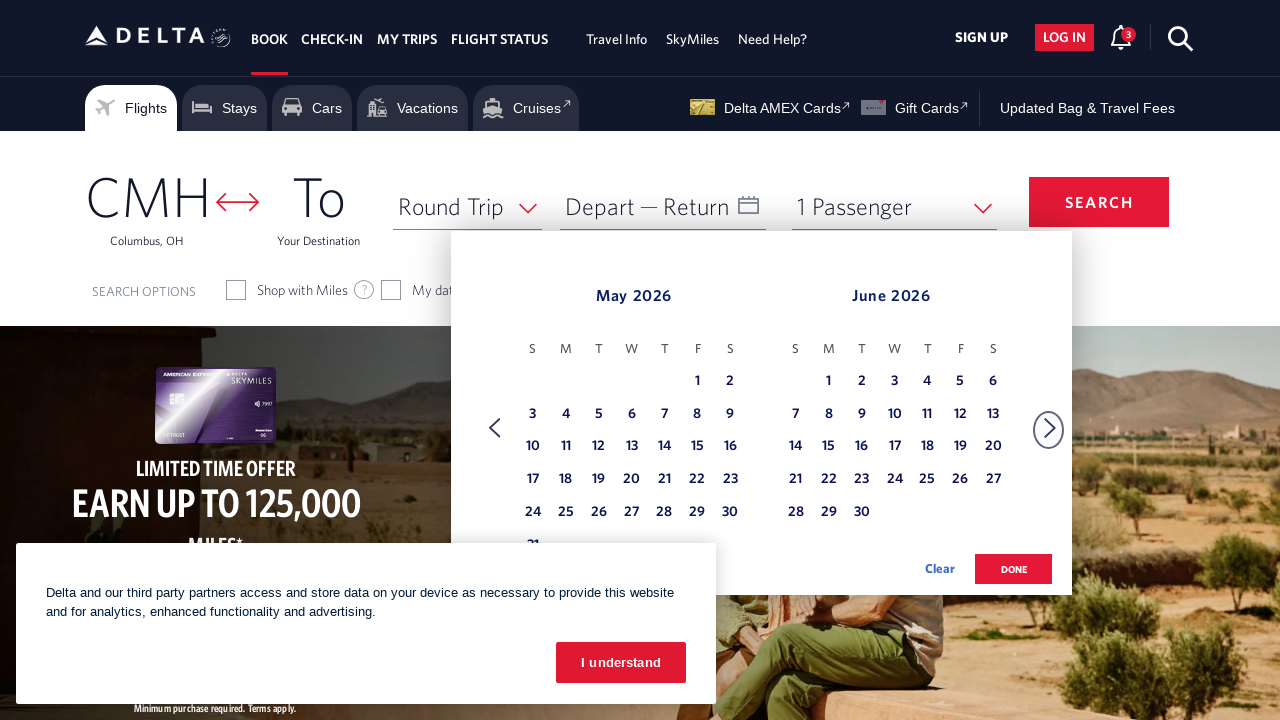

Clicked Next button to navigate calendar forward at (1050, 428) on xpath=//span[text()='Next']
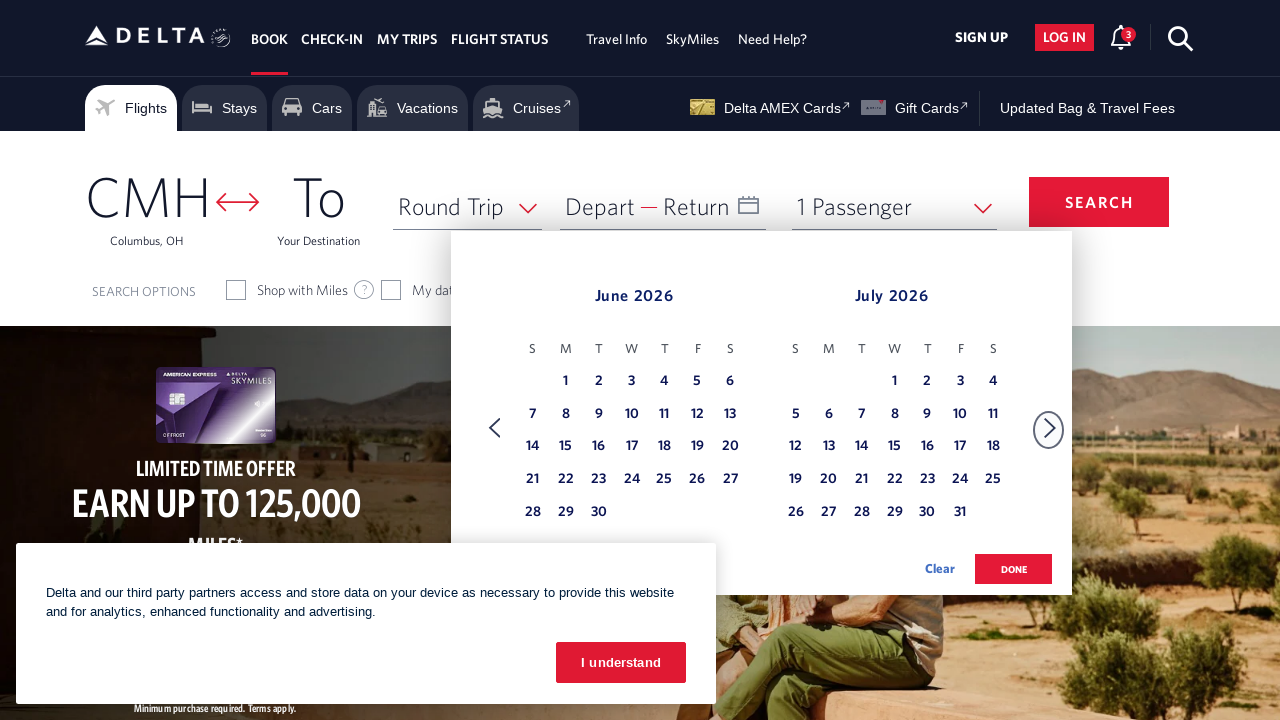

Clicked Next button to navigate calendar forward at (1050, 428) on xpath=//span[text()='Next']
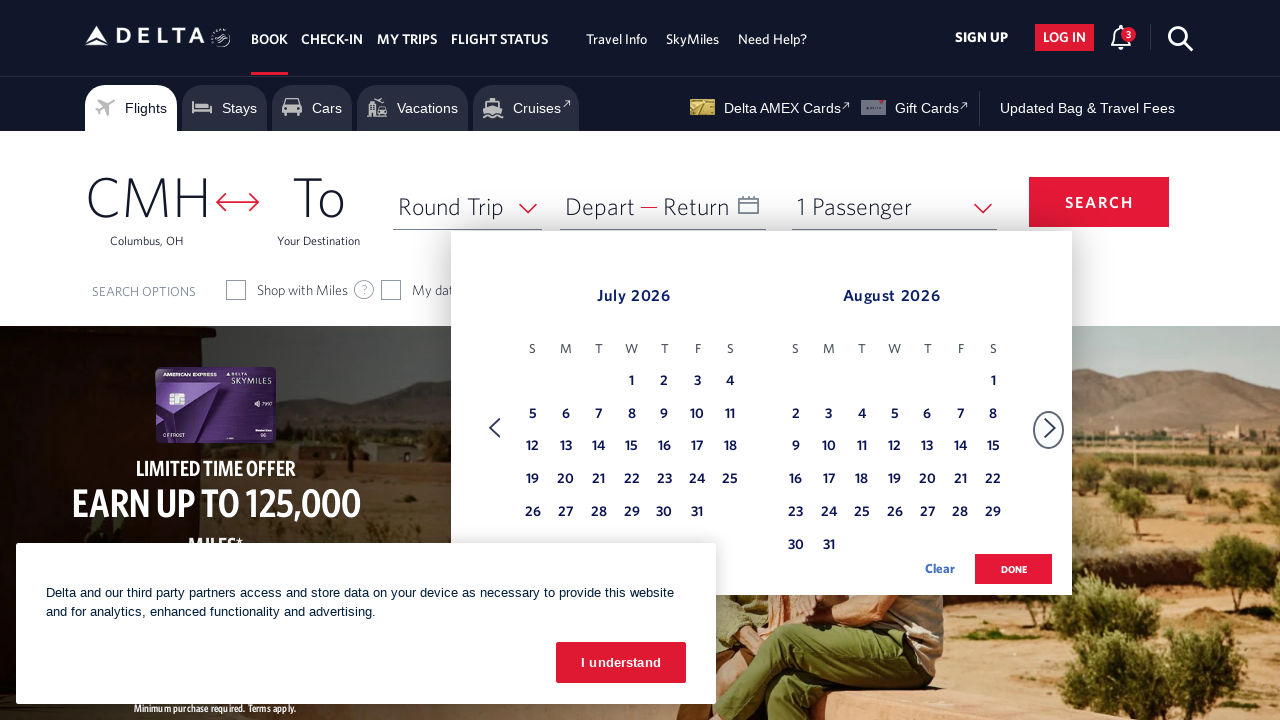

Clicked Next button to navigate calendar forward at (1050, 428) on xpath=//span[text()='Next']
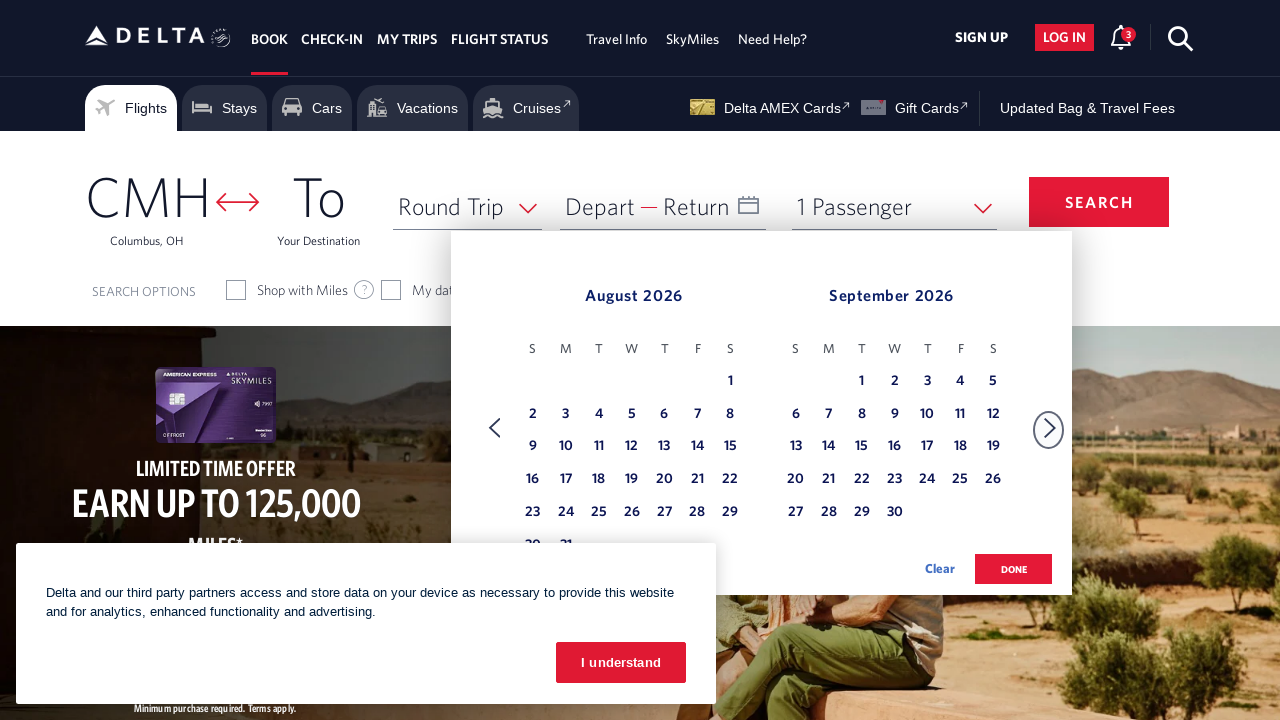

Clicked Next button to navigate calendar forward at (1050, 428) on xpath=//span[text()='Next']
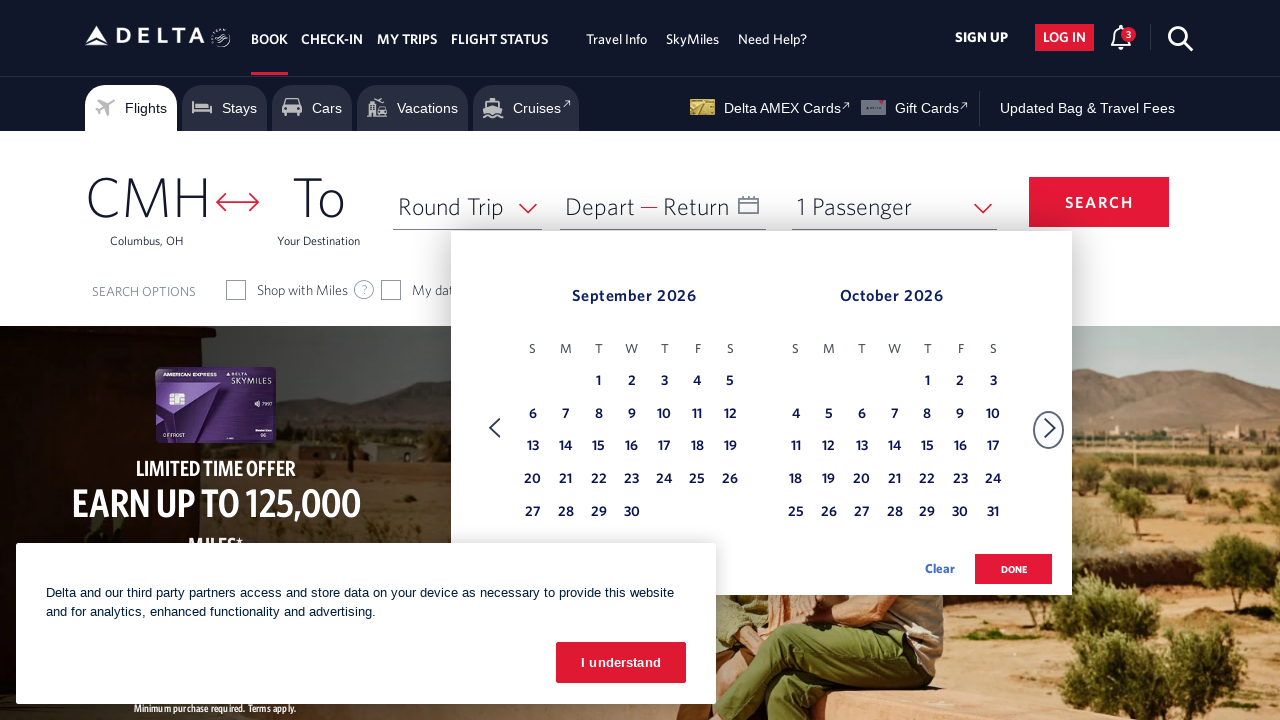

Clicked Next button to navigate calendar forward at (1050, 428) on xpath=//span[text()='Next']
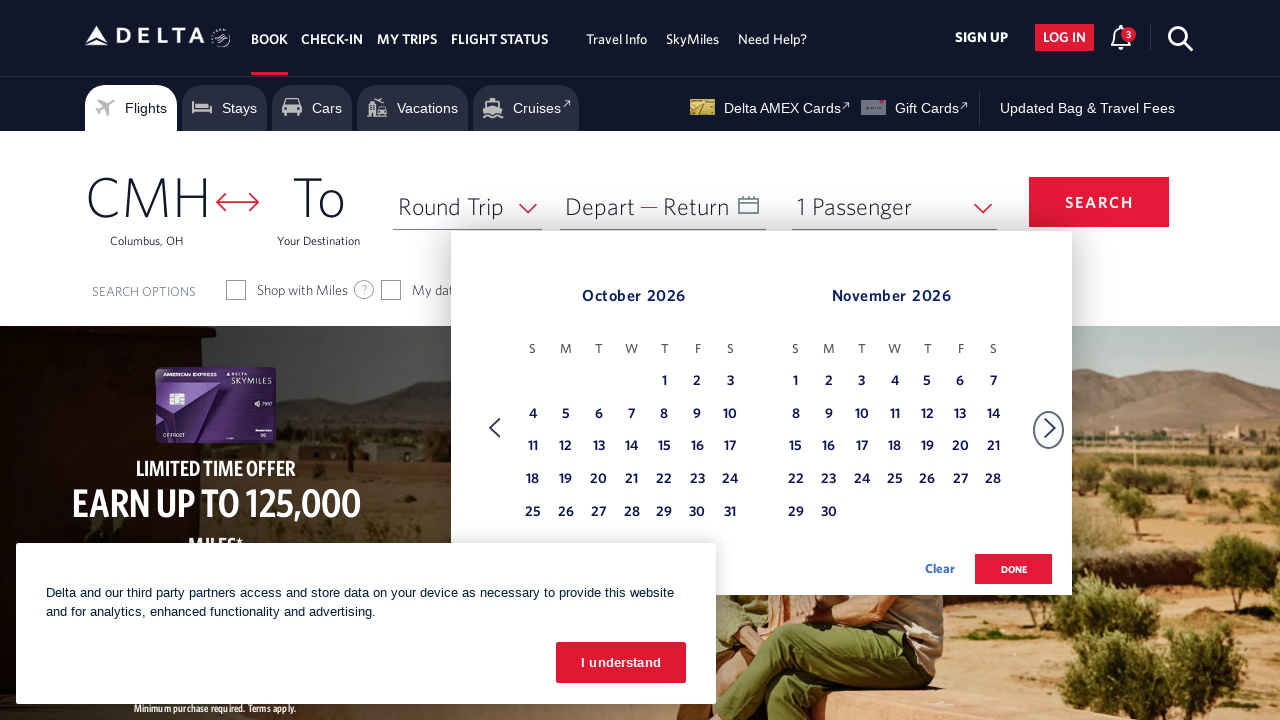

Navigated to October month for departure date selection
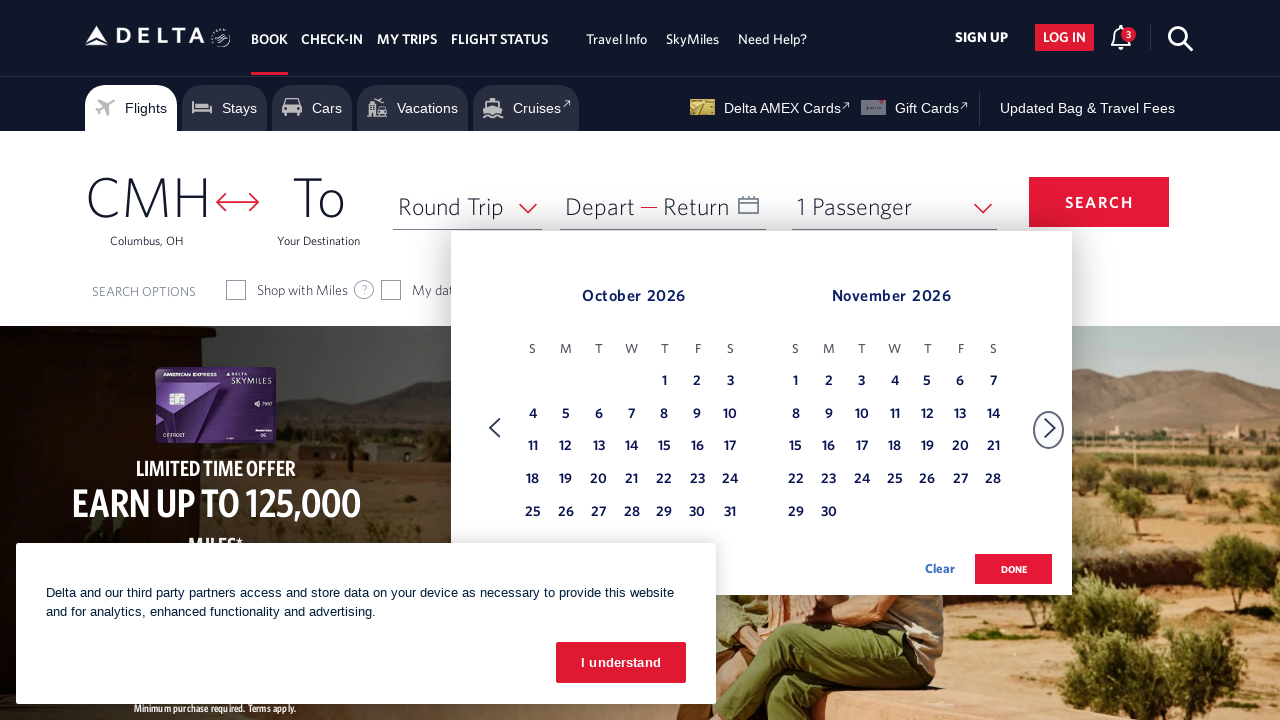

Selected October 11th as departure date at (533, 447) on xpath=//tbody[@class='dl-datepicker-tbody-0']/tr/td >> nth=21
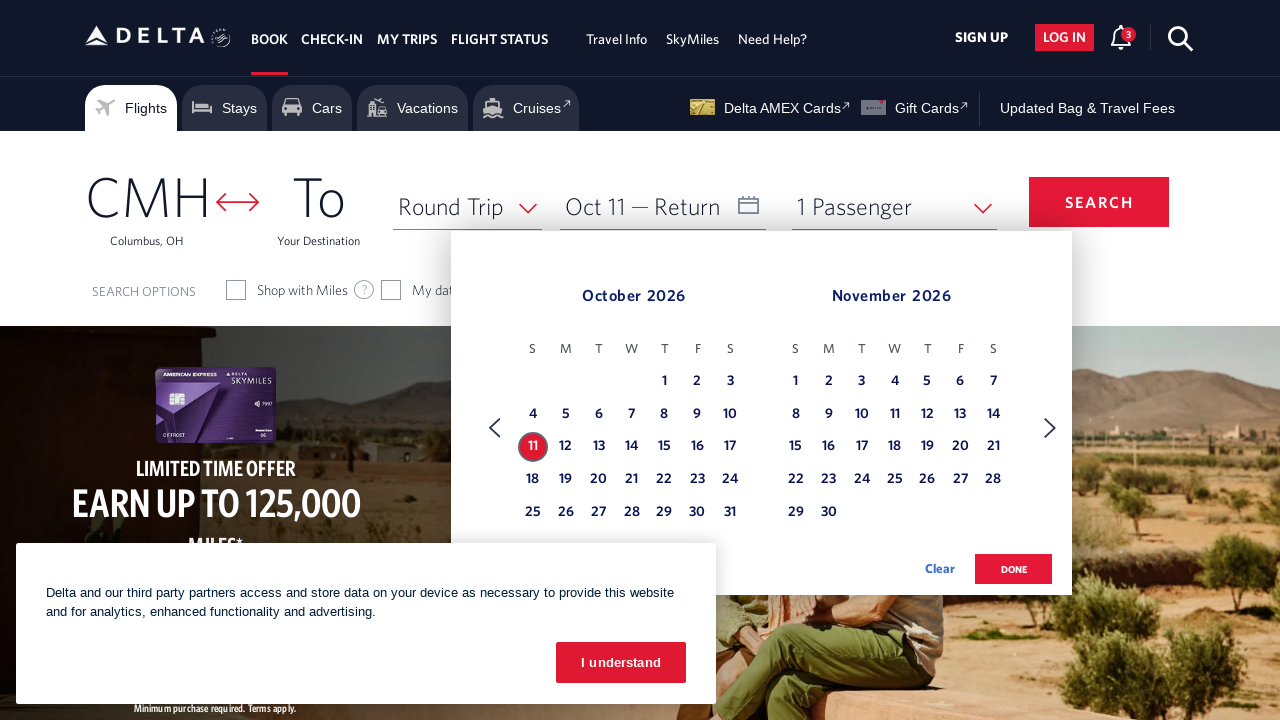

Clicked Next button to navigate calendar forward at (1050, 428) on xpath=//span[text()='Next']
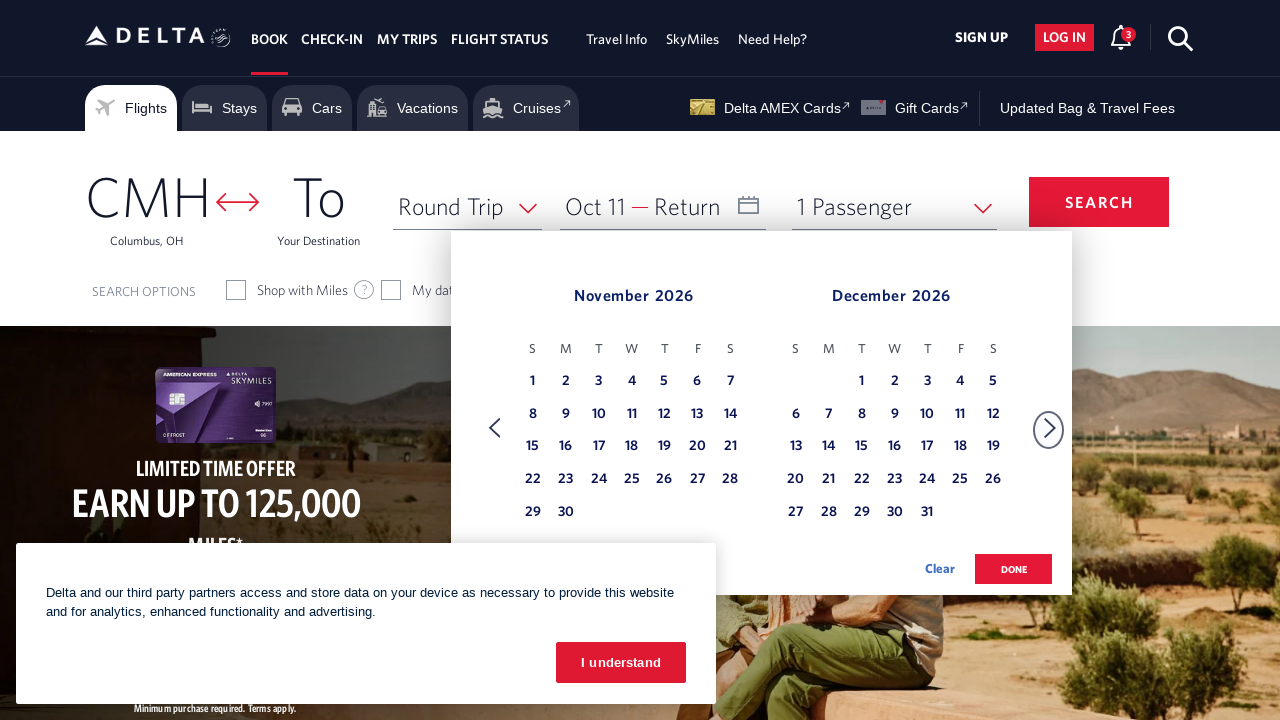

Navigated to December month for return date selection
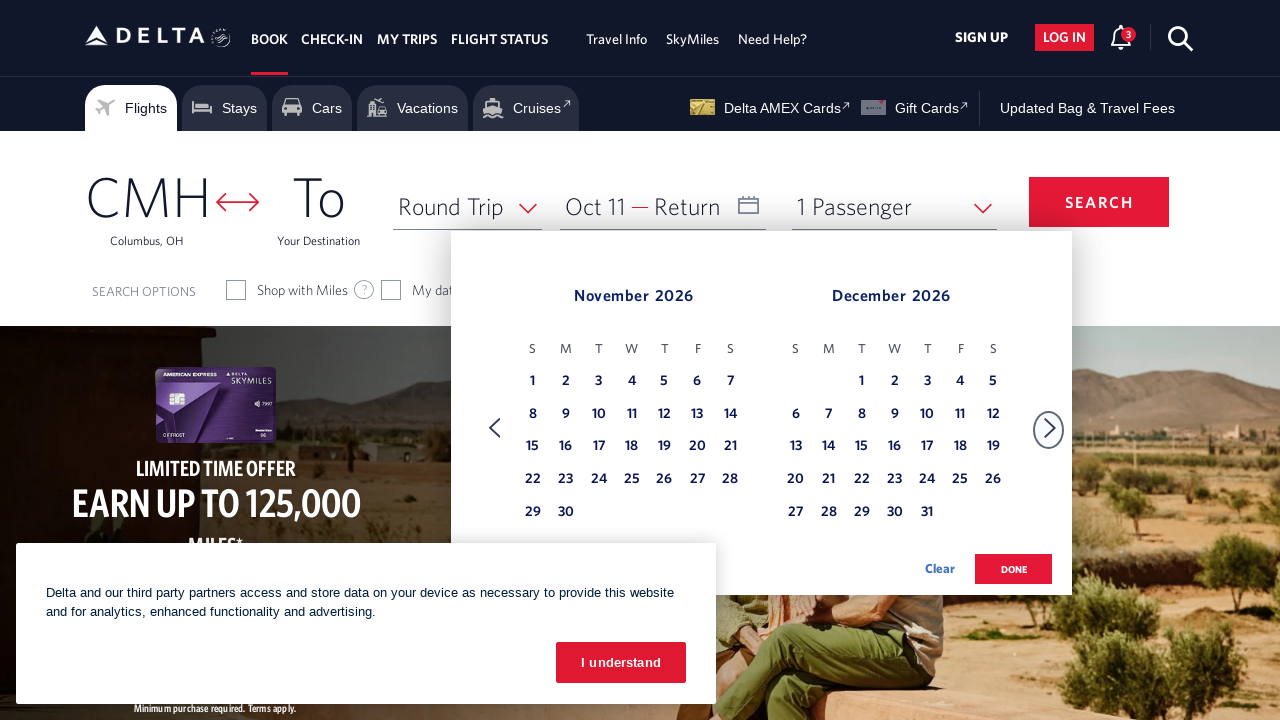

Selected December 20th as return date at (796, 480) on xpath=//tbody[@class='dl-datepicker-tbody-1']/tr/td >> nth=28
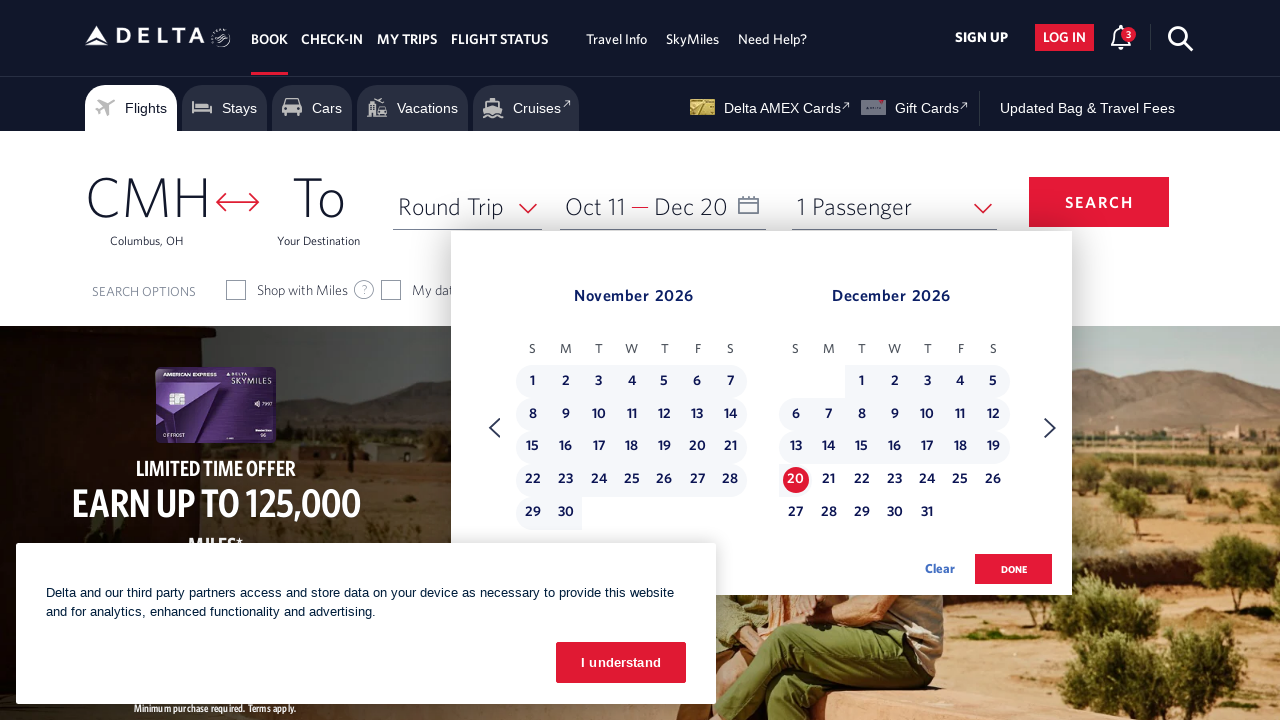

Clicked done button to confirm date selections at (1014, 569) on .donebutton
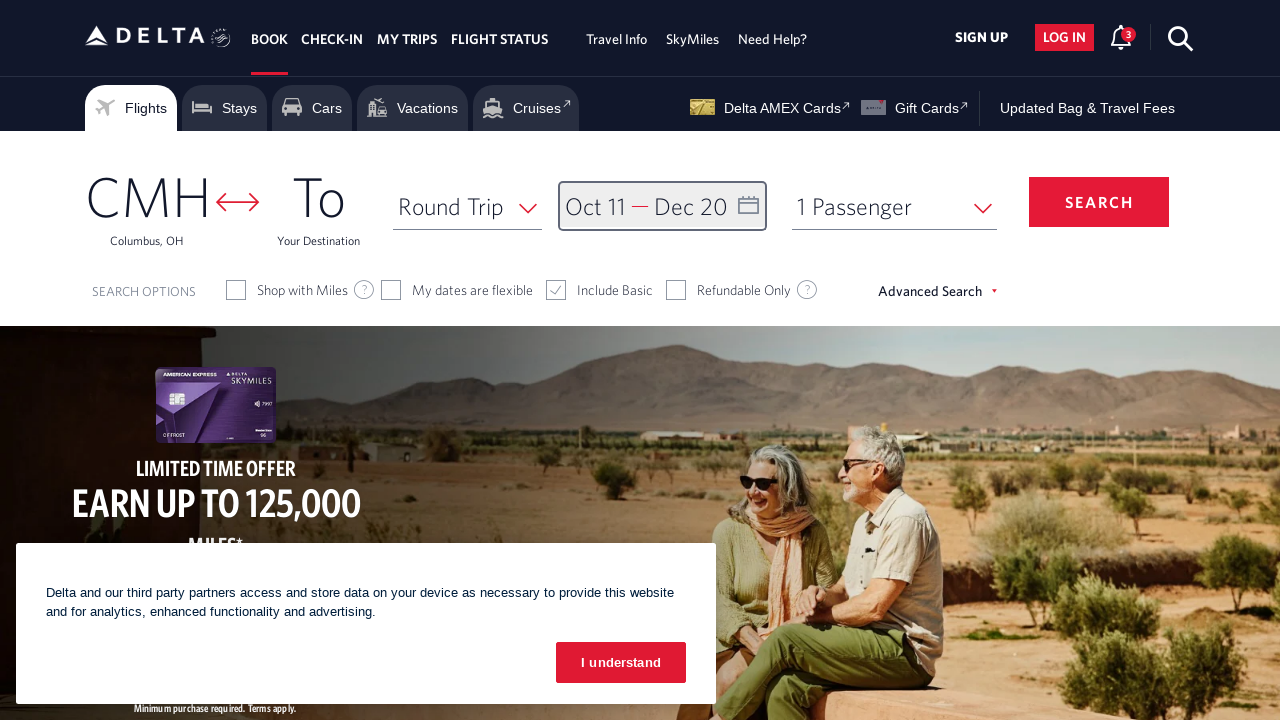

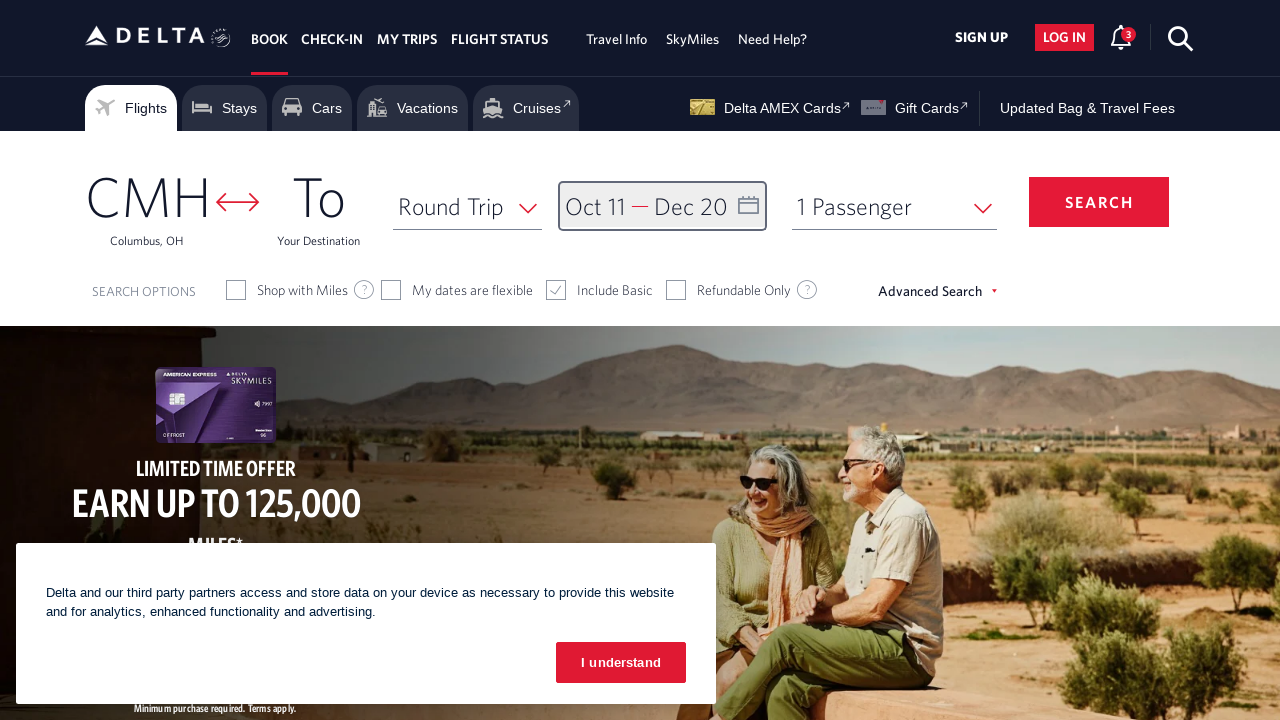